Tests that the Clear completed button displays correct text after marking an item complete

Starting URL: https://demo.playwright.dev/todomvc

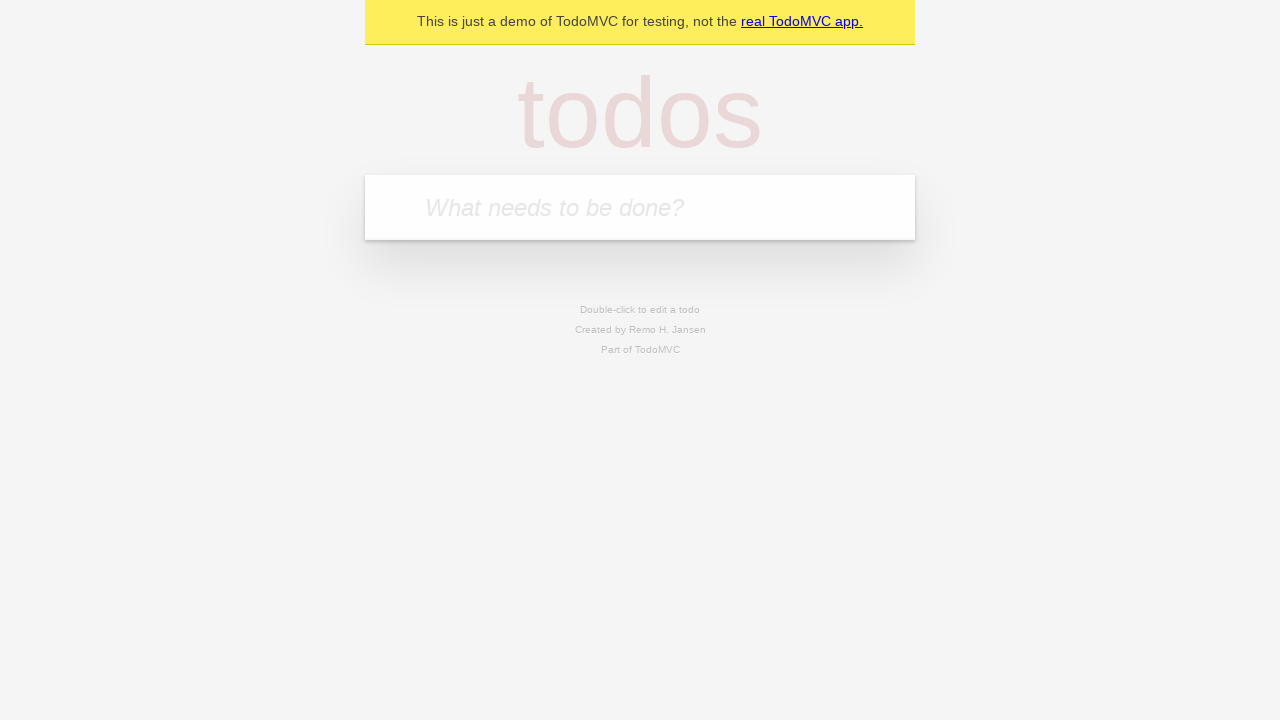

Filled todo input with 'buy some cheese' on internal:attr=[placeholder="What needs to be done?"i]
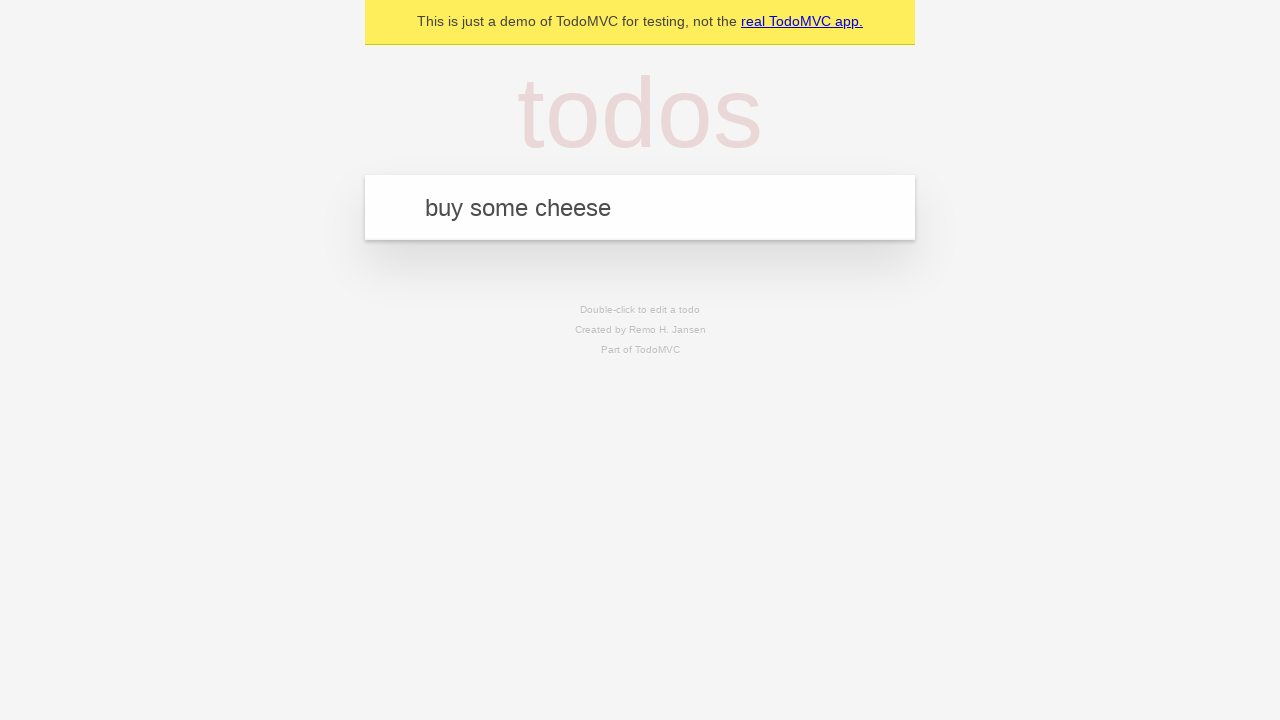

Pressed Enter to add first todo on internal:attr=[placeholder="What needs to be done?"i]
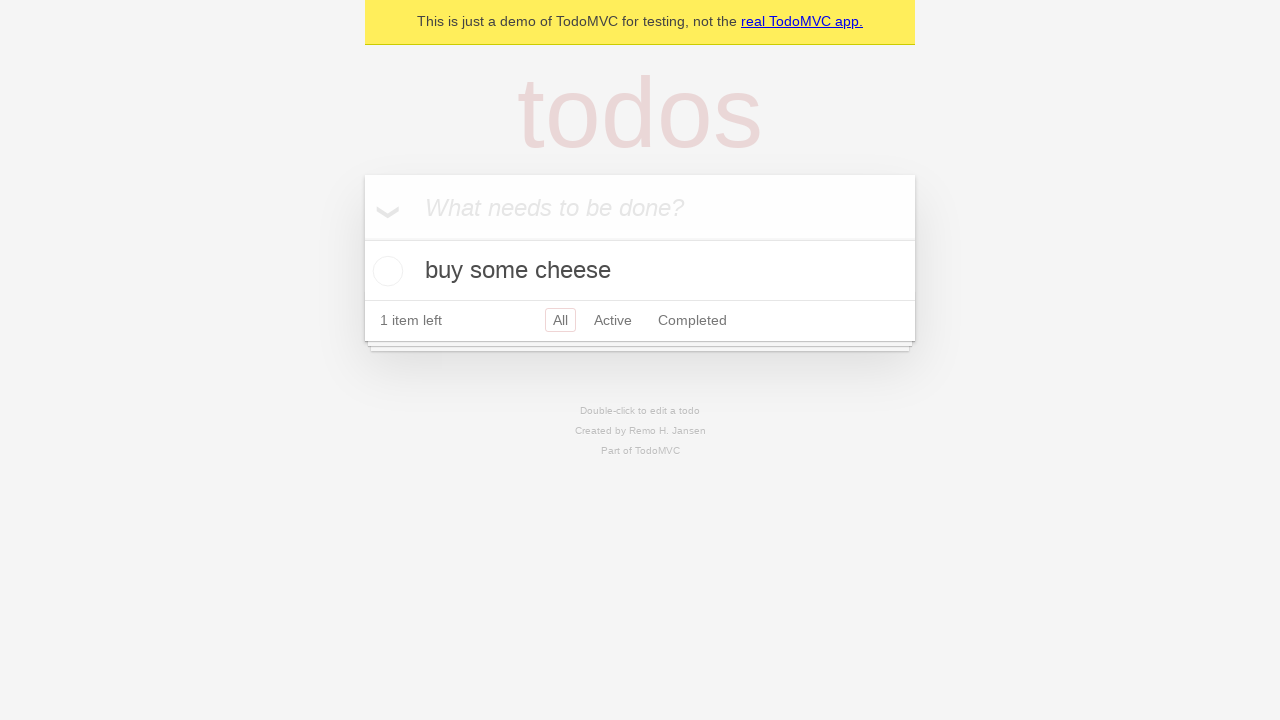

Filled todo input with 'feed the cat' on internal:attr=[placeholder="What needs to be done?"i]
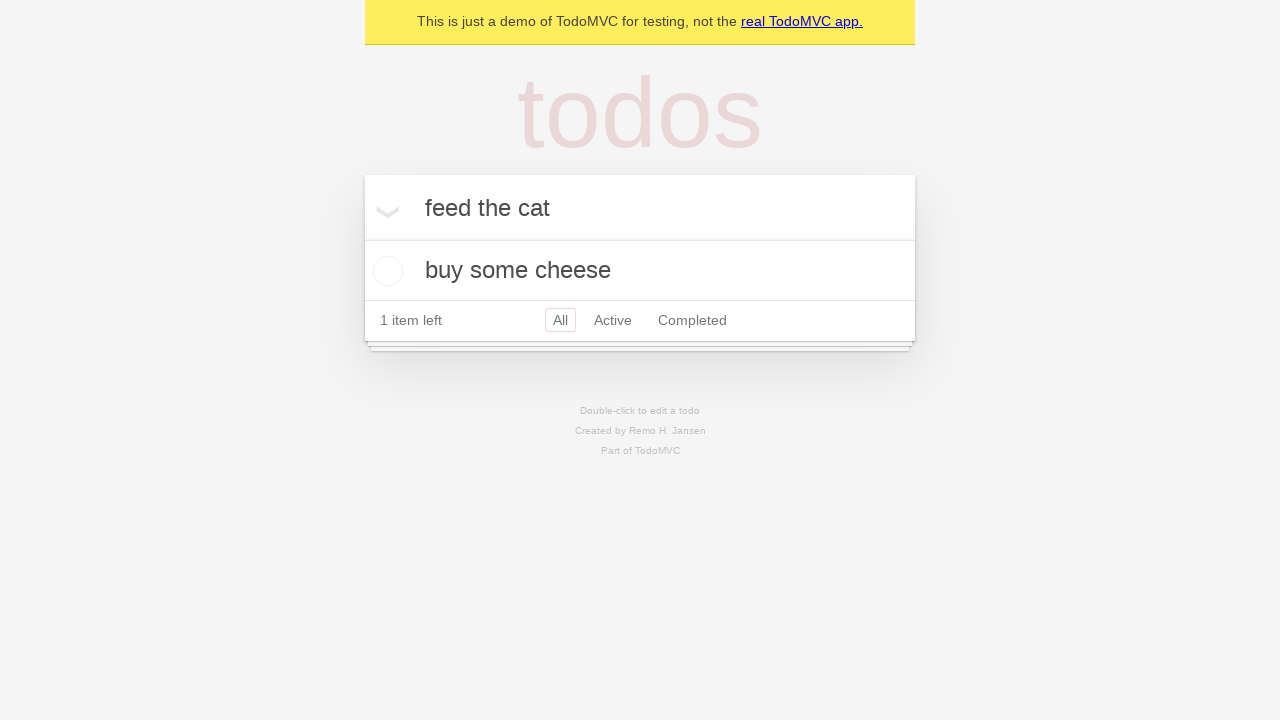

Pressed Enter to add second todo on internal:attr=[placeholder="What needs to be done?"i]
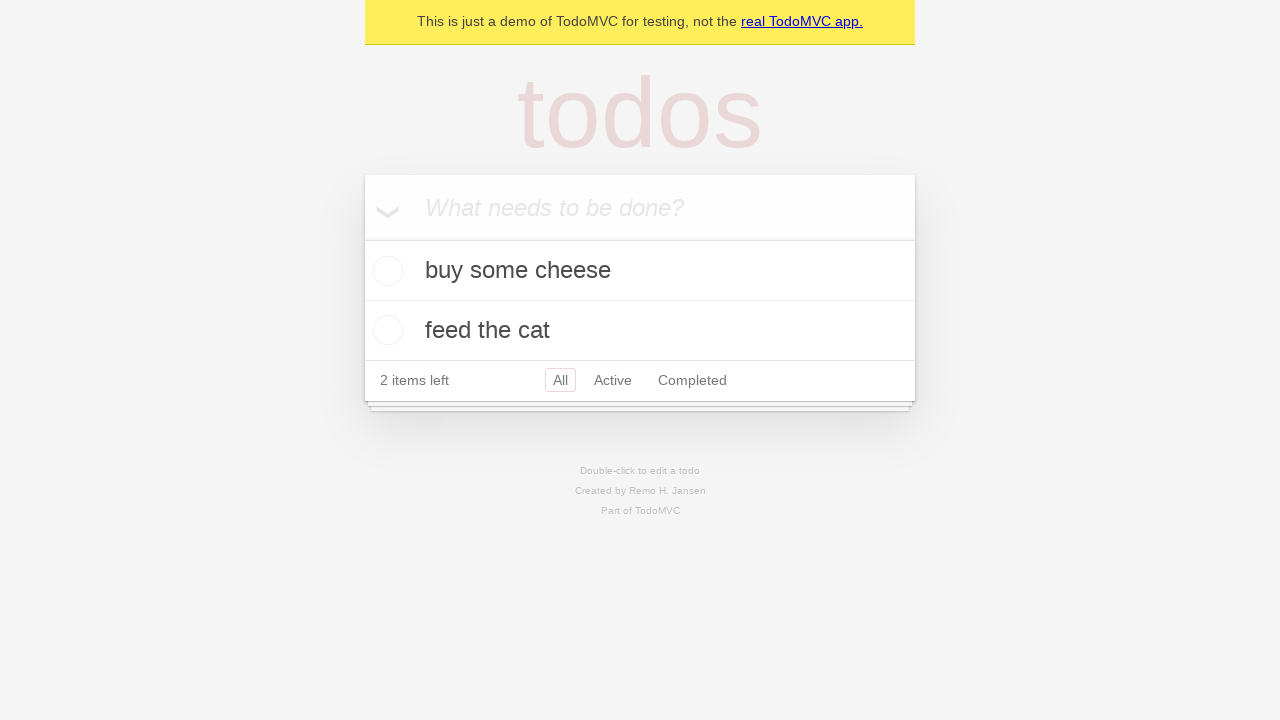

Filled todo input with 'book a doctors appointment' on internal:attr=[placeholder="What needs to be done?"i]
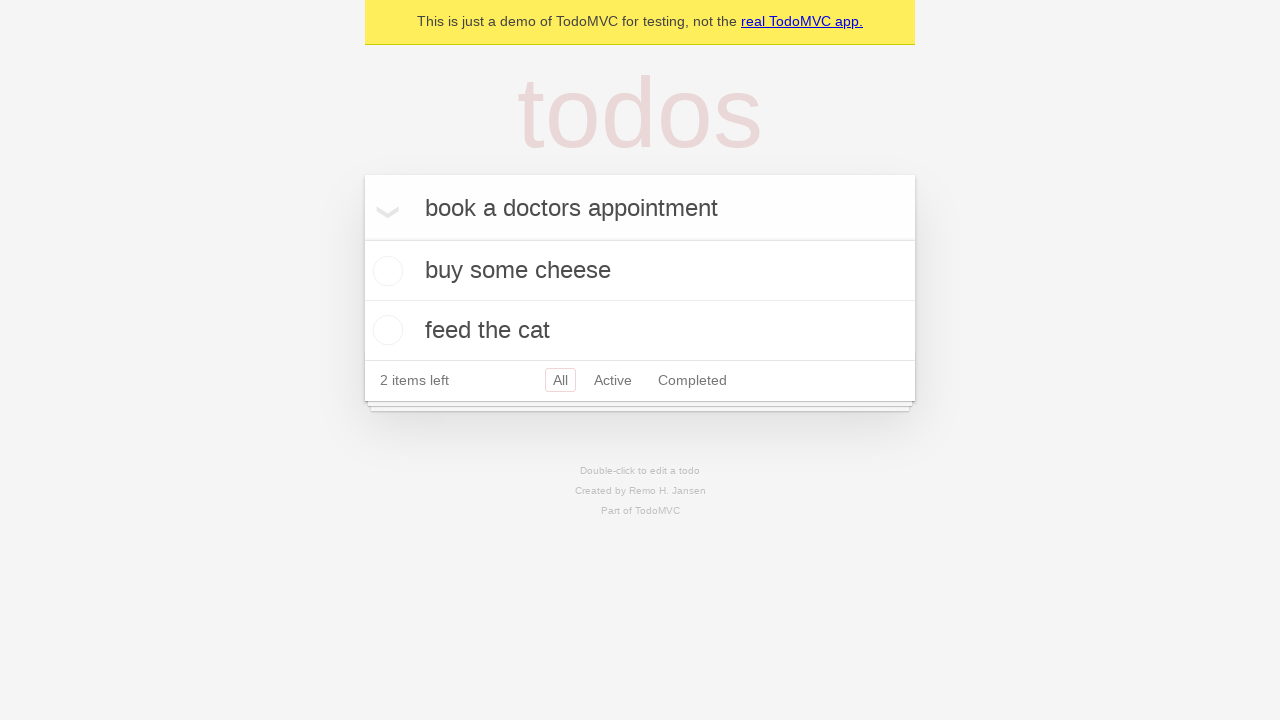

Pressed Enter to add third todo on internal:attr=[placeholder="What needs to be done?"i]
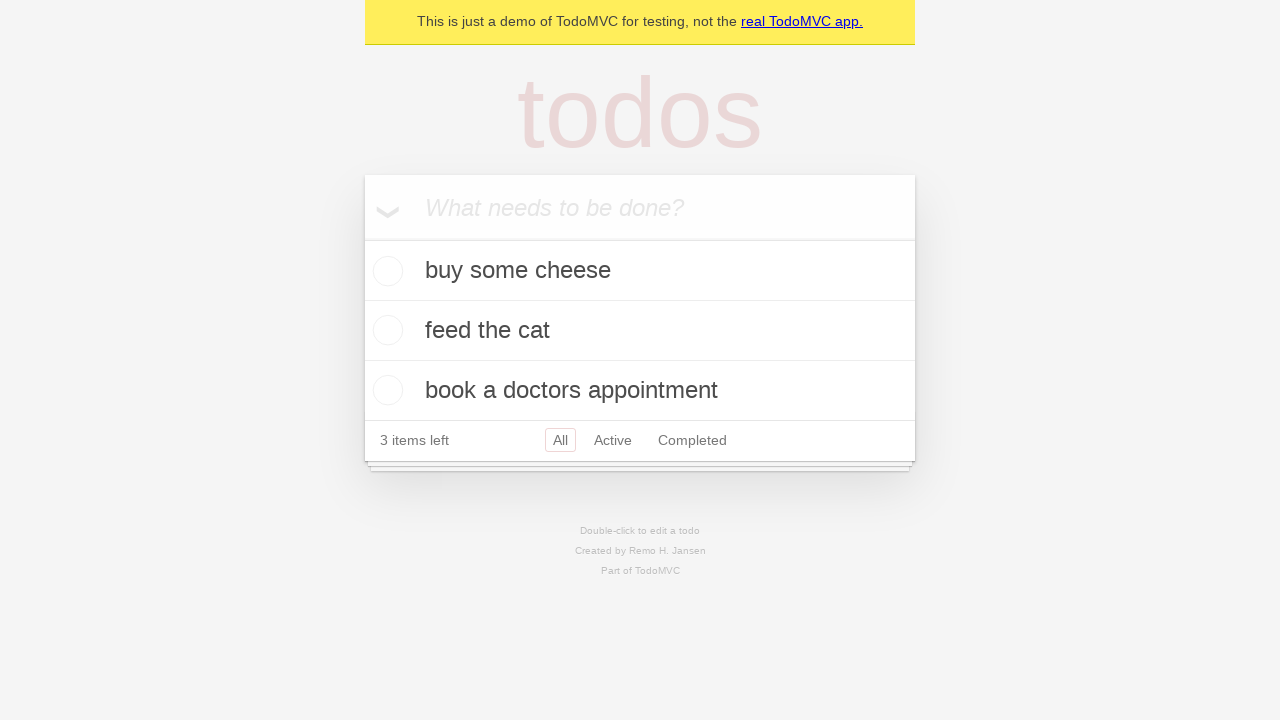

Checked first todo item to mark it complete at (385, 271) on .todo-list li .toggle >> nth=0
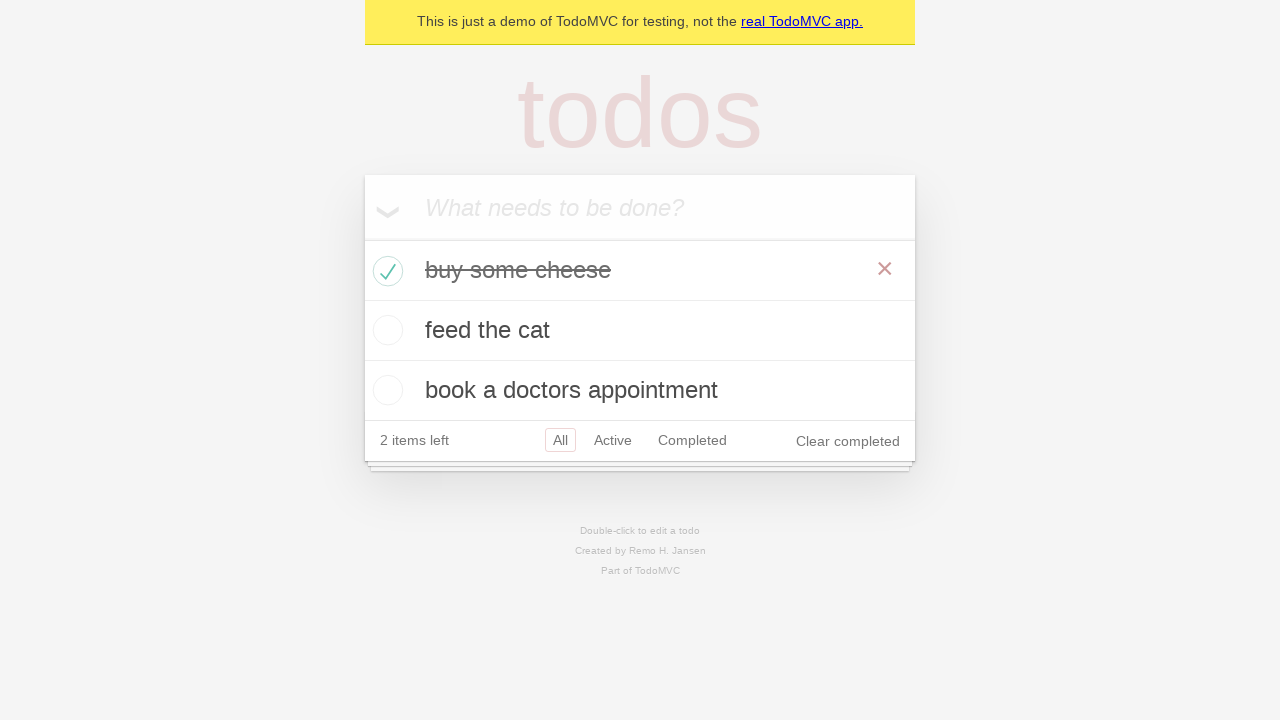

Clear completed button is now visible
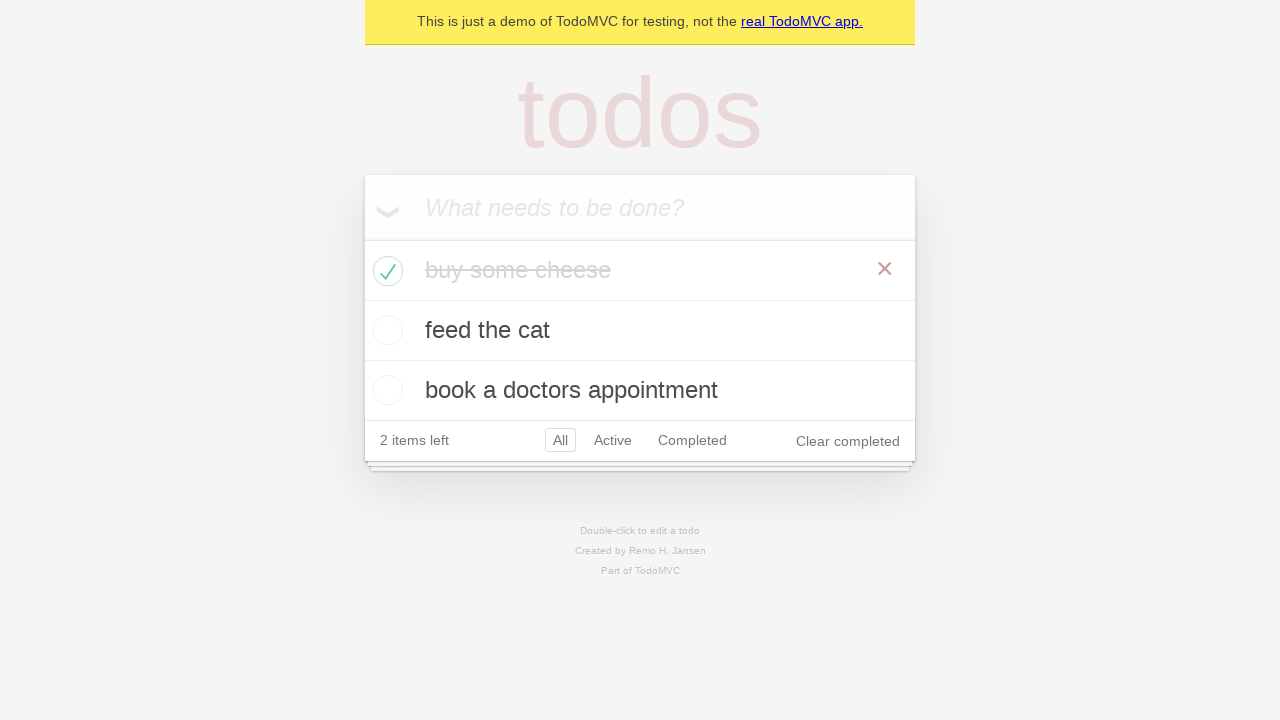

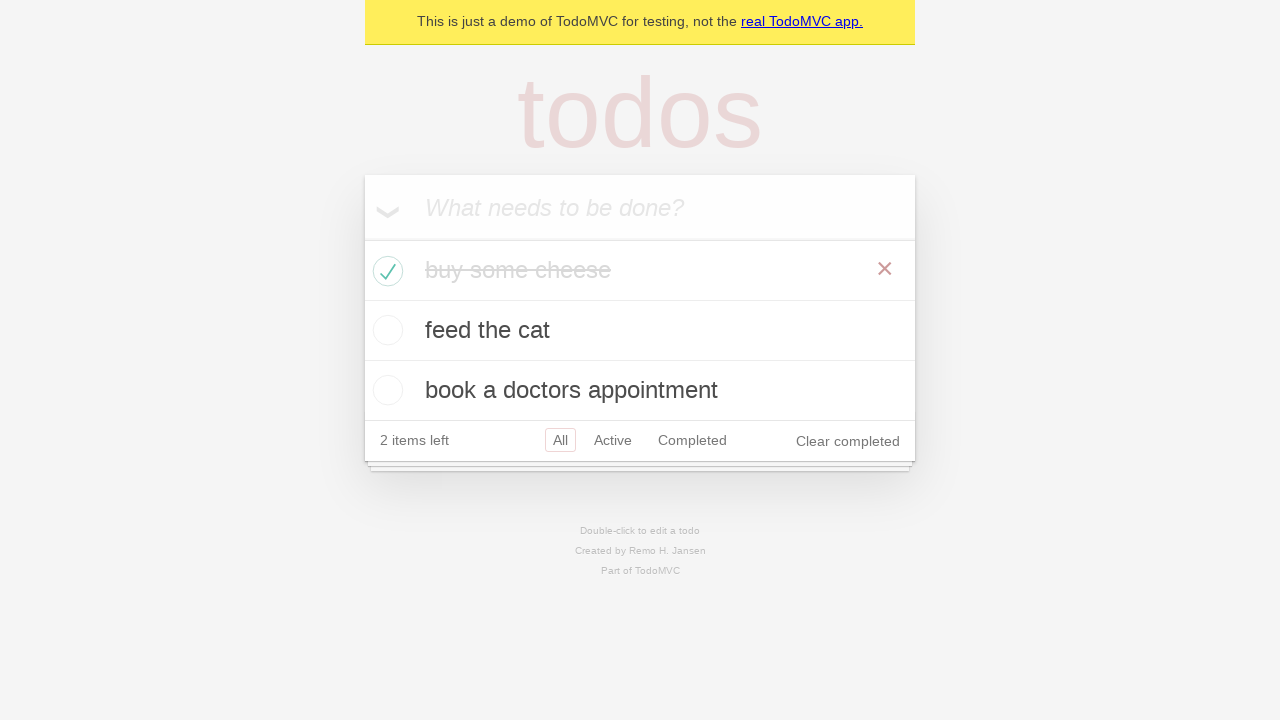